Tests hover functionality by moving mouse over the second user avatar to reveal their name, then clicks the profile link and verifies the page loads correctly.

Starting URL: http://the-internet.herokuapp.com/hovers

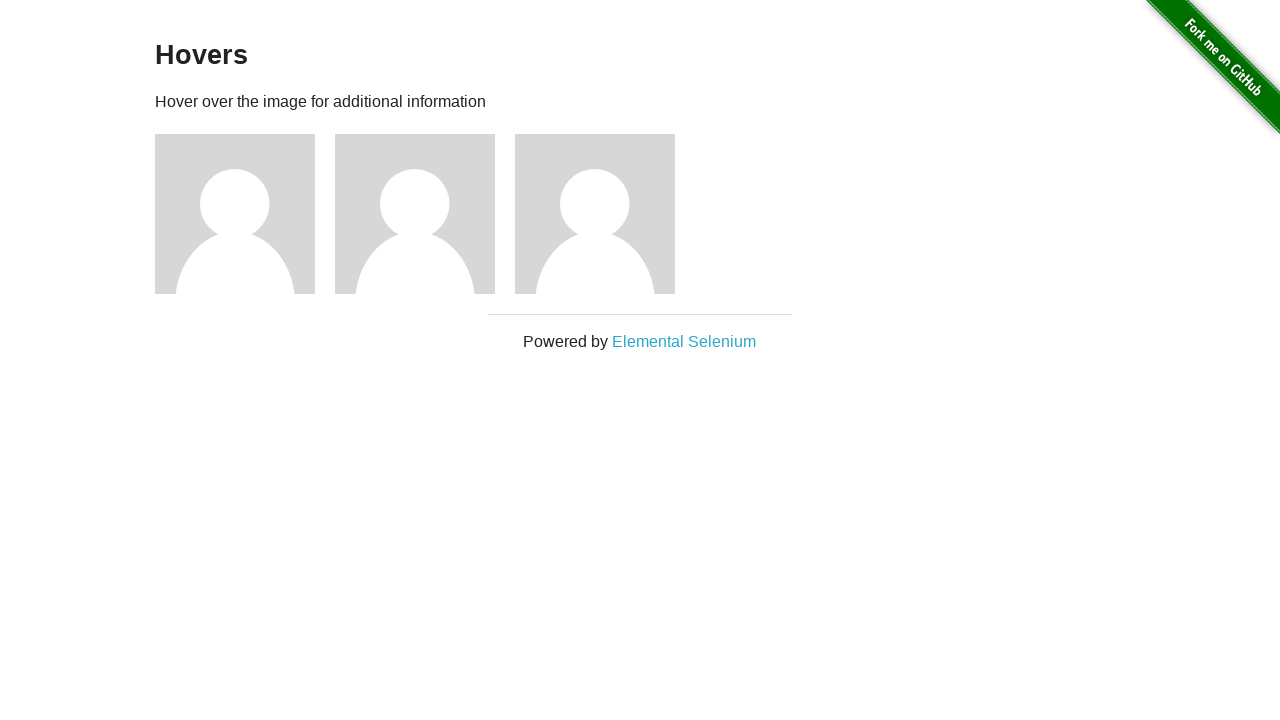

Hovered over second user avatar to reveal name at (425, 214) on .figure >> nth=1
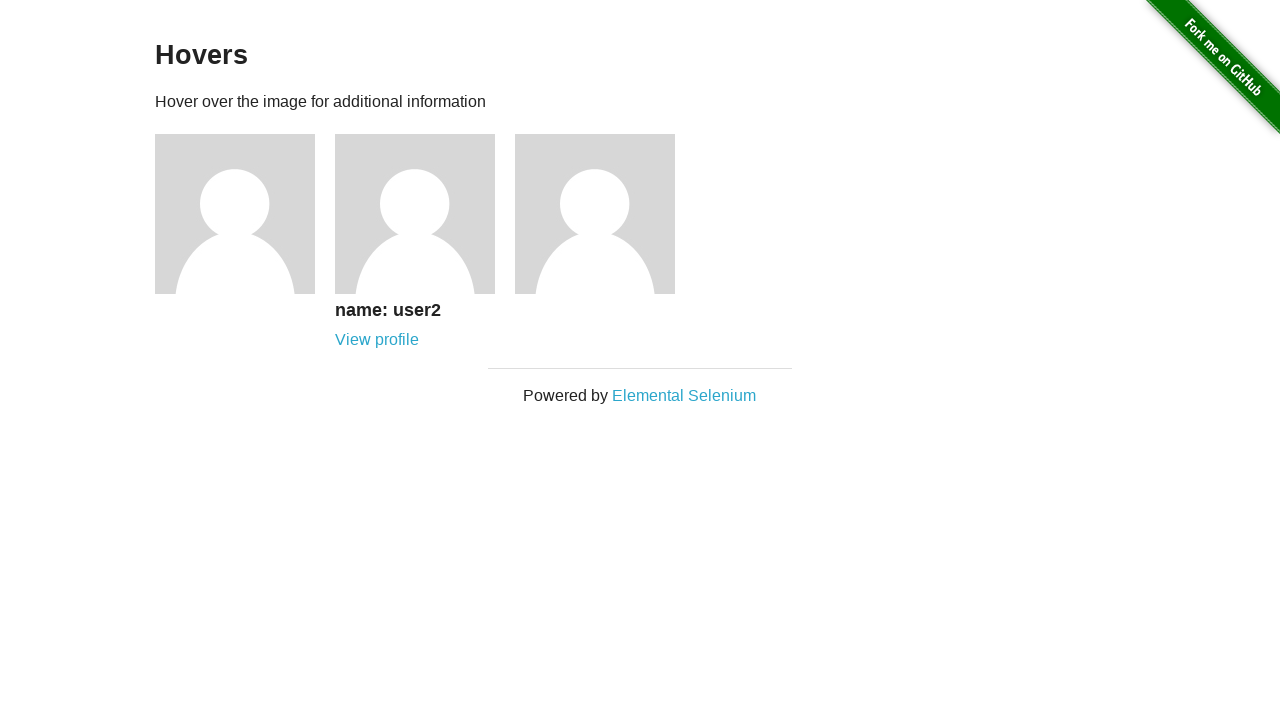

User name 'user2' became visible after hover
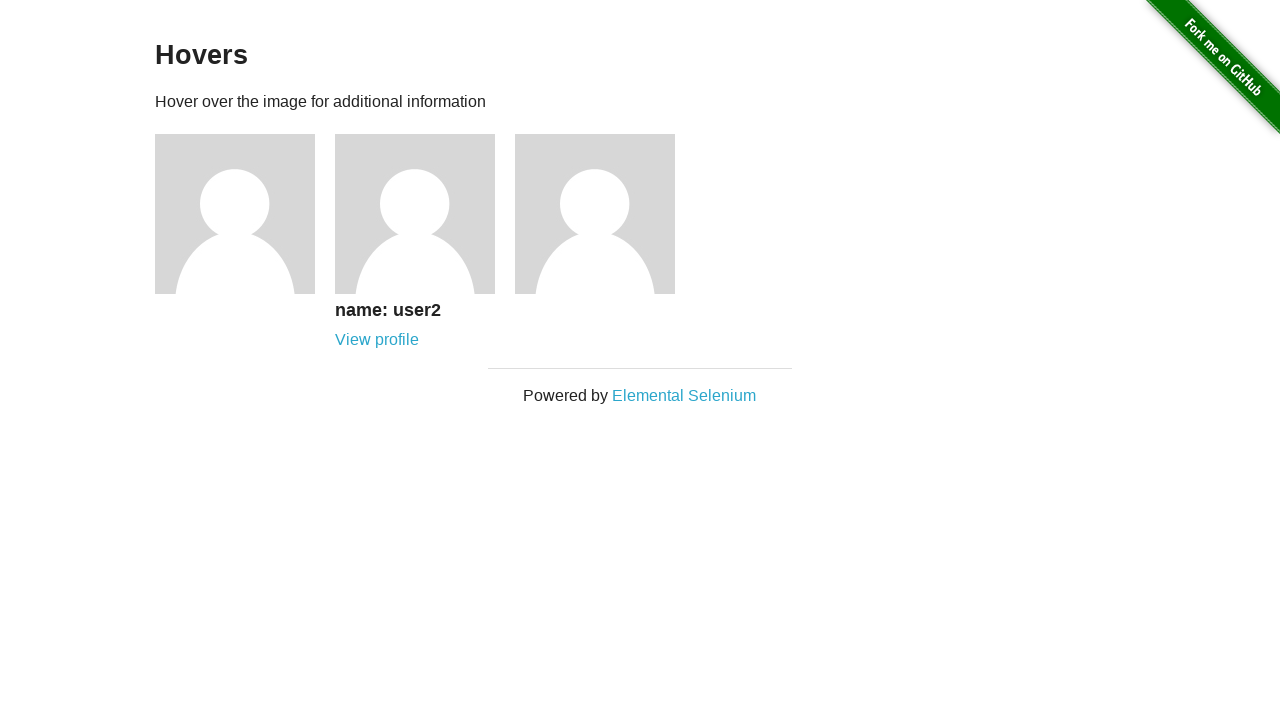

Clicked profile link for user2 at (377, 340) on xpath=//h5[text()='name: user2']/following-sibling::a
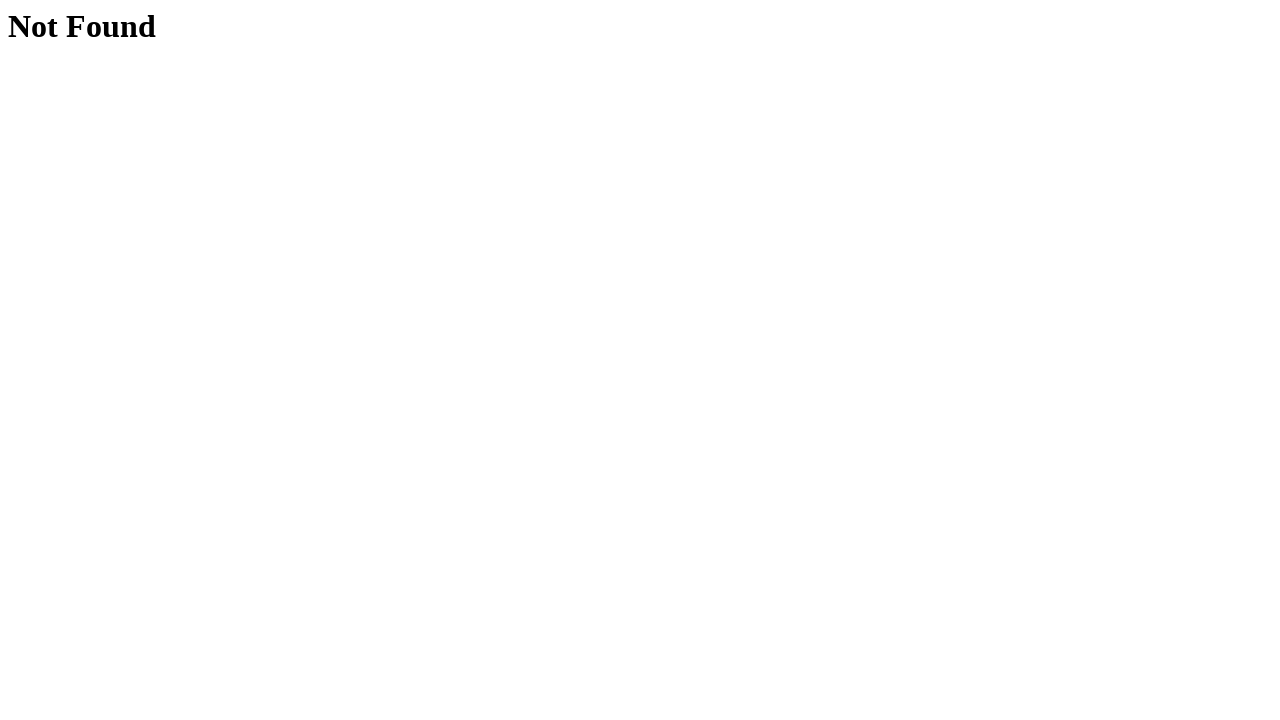

Profile page loaded and h1 element found
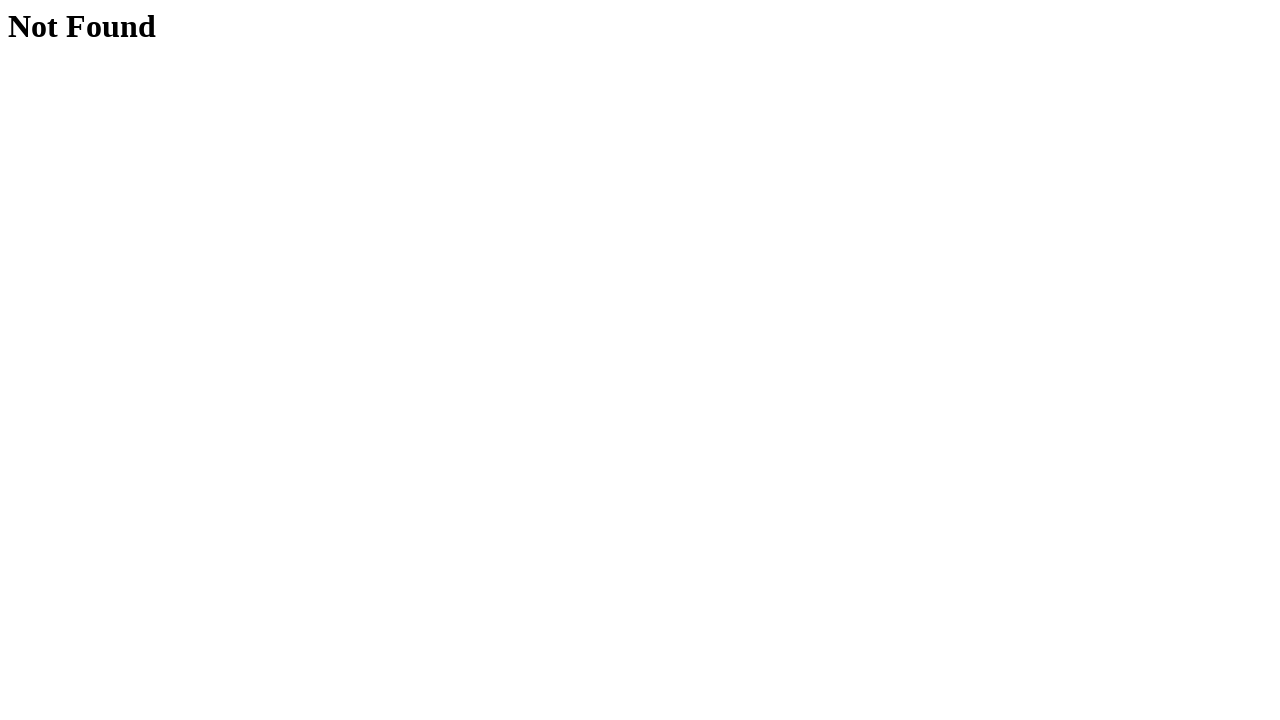

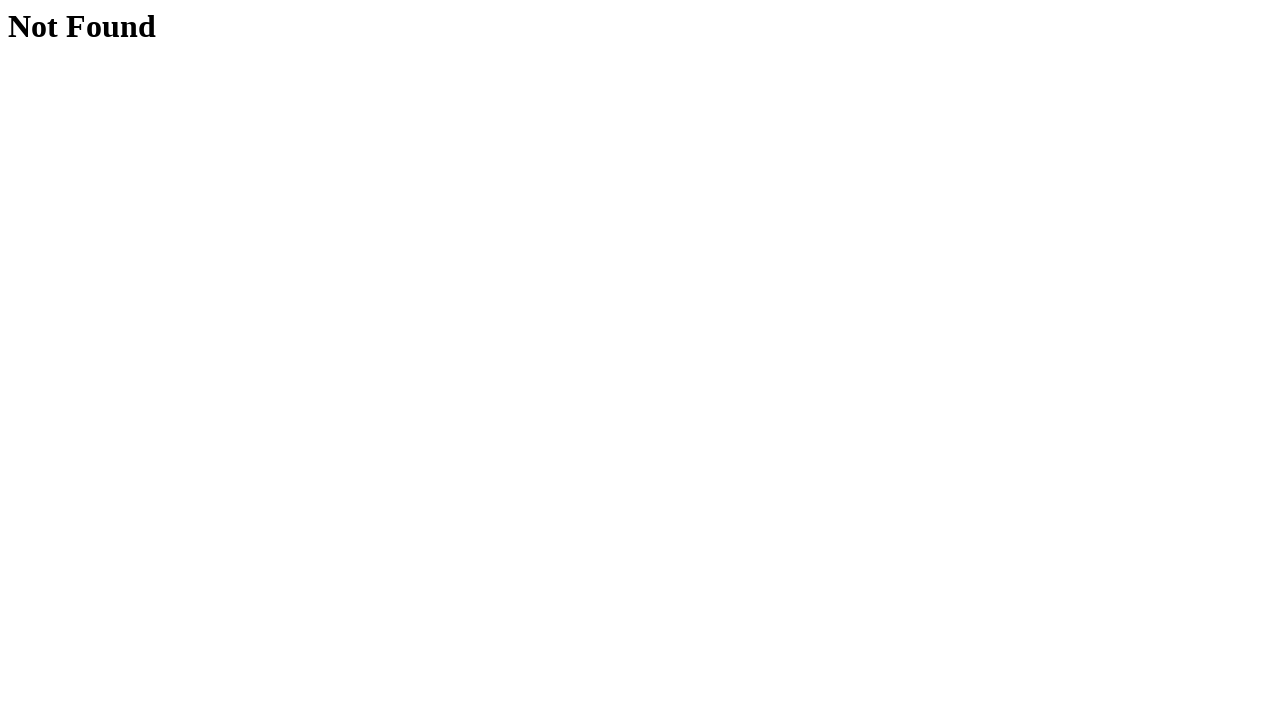